Tests that entered text is trimmed when editing a todo item

Starting URL: https://demo.playwright.dev/todomvc

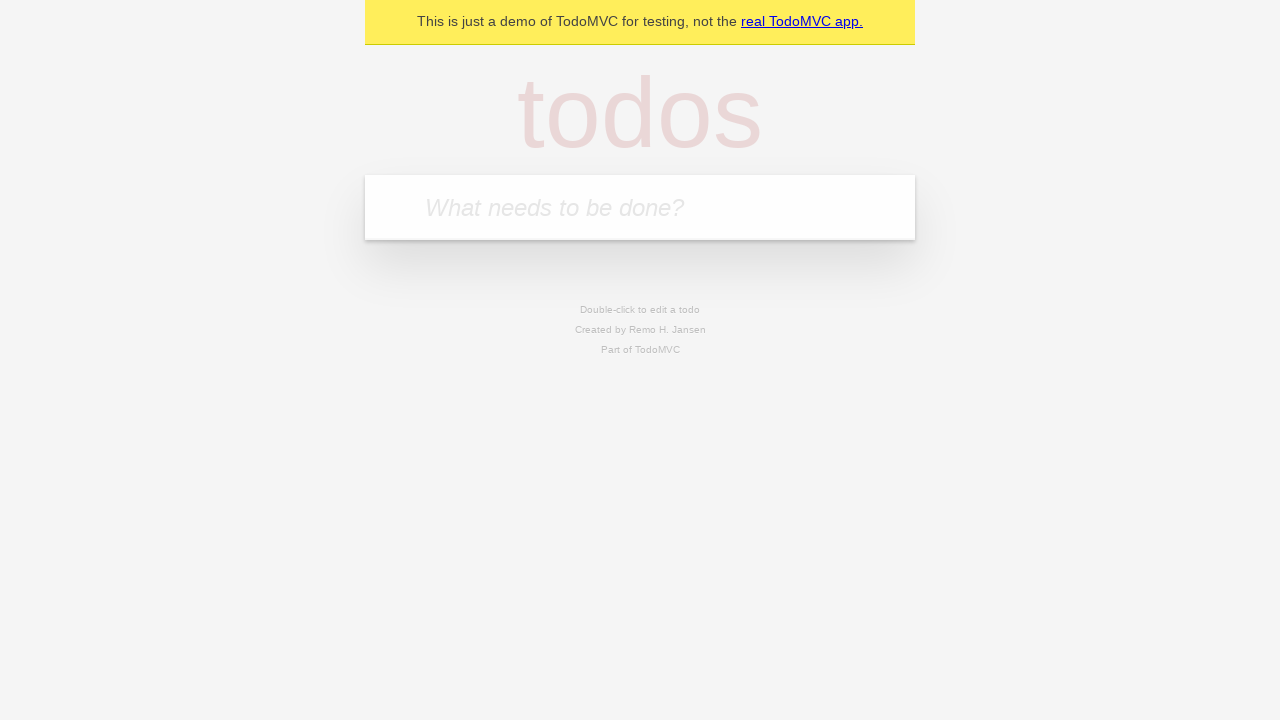

Filled first todo input with 'buy some cheese' on internal:attr=[placeholder="What needs to be done?"i]
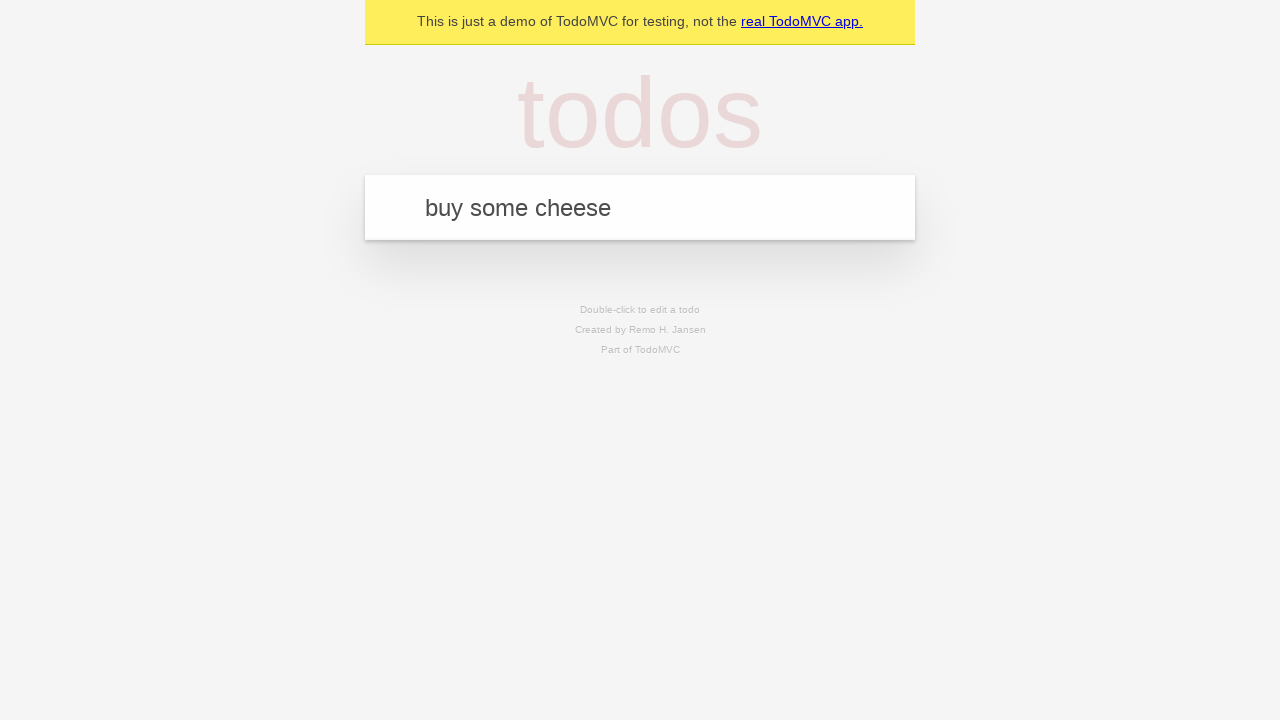

Pressed Enter to create first todo on internal:attr=[placeholder="What needs to be done?"i]
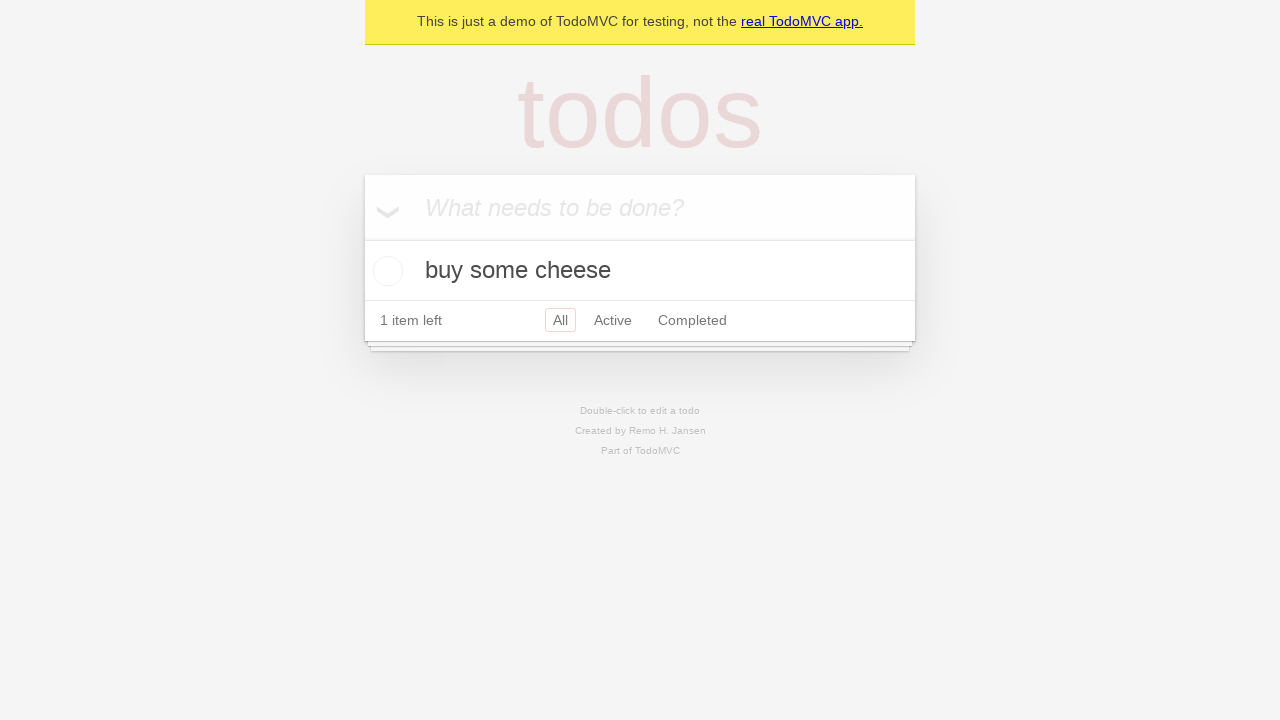

Filled second todo input with 'feed the cat' on internal:attr=[placeholder="What needs to be done?"i]
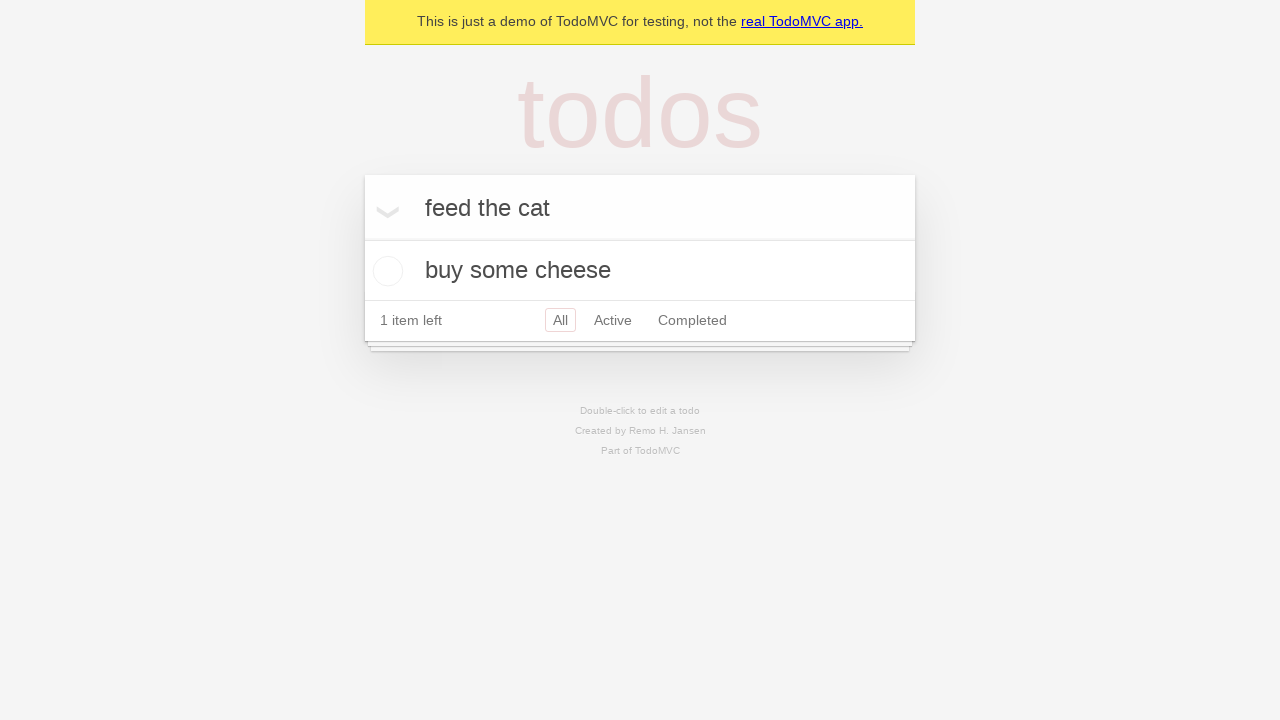

Pressed Enter to create second todo on internal:attr=[placeholder="What needs to be done?"i]
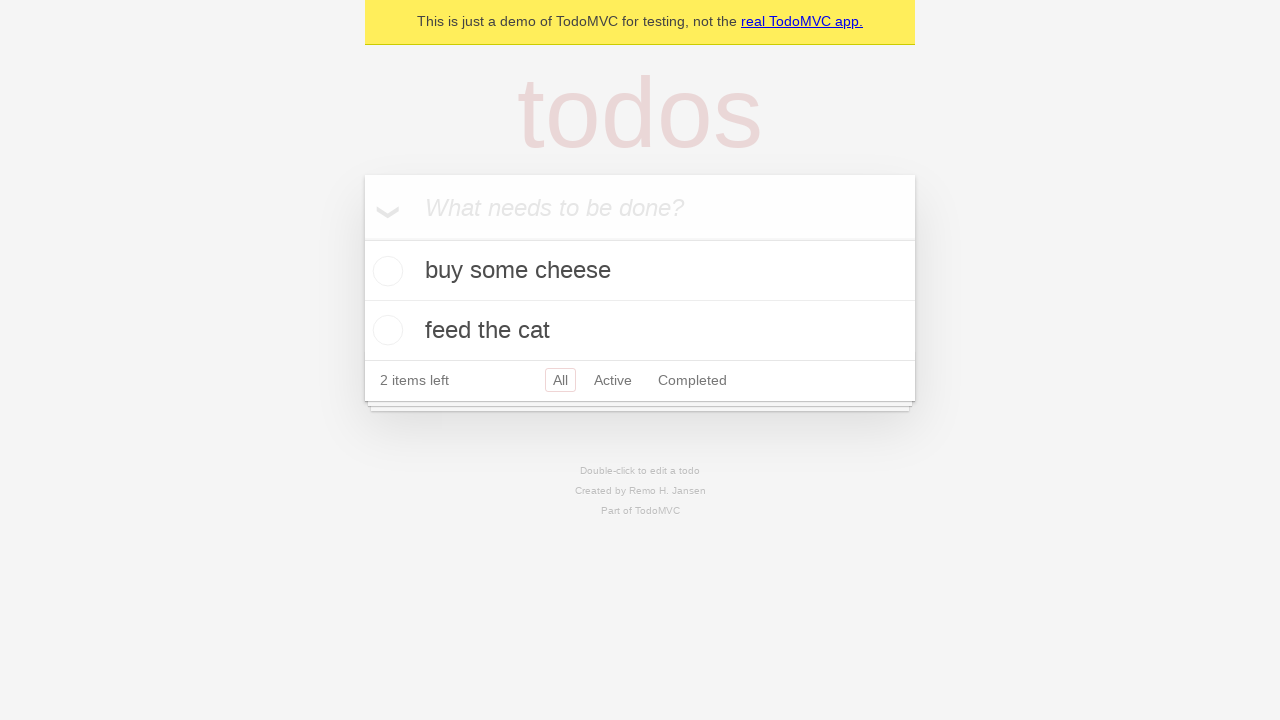

Filled third todo input with 'book a doctors appointment' on internal:attr=[placeholder="What needs to be done?"i]
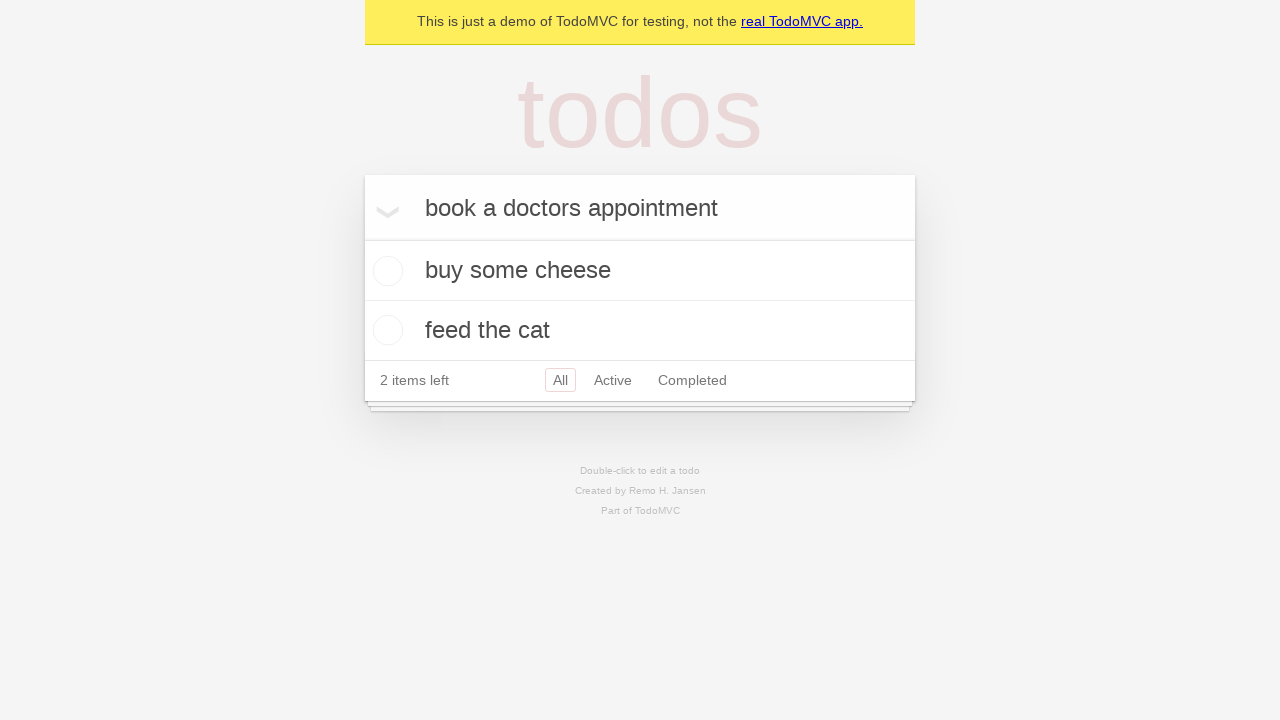

Pressed Enter to create third todo on internal:attr=[placeholder="What needs to be done?"i]
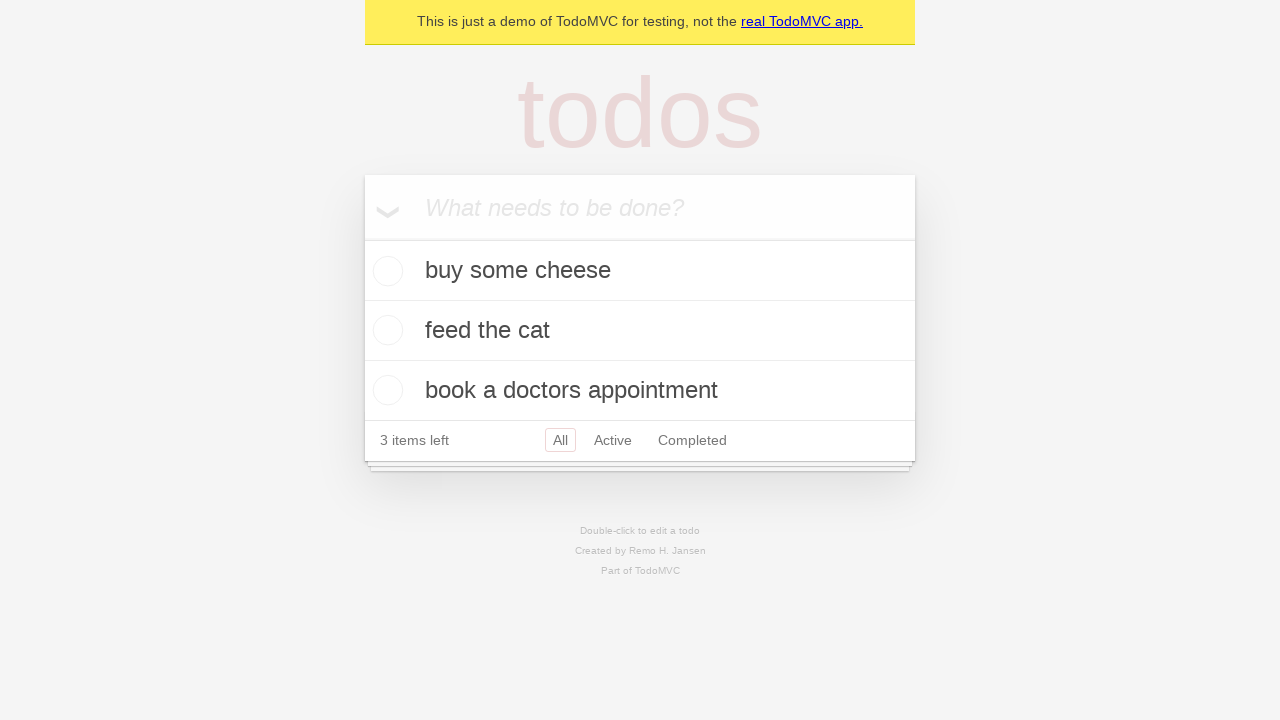

Double-clicked second todo item to enter edit mode at (640, 331) on internal:testid=[data-testid="todo-item"s] >> nth=1
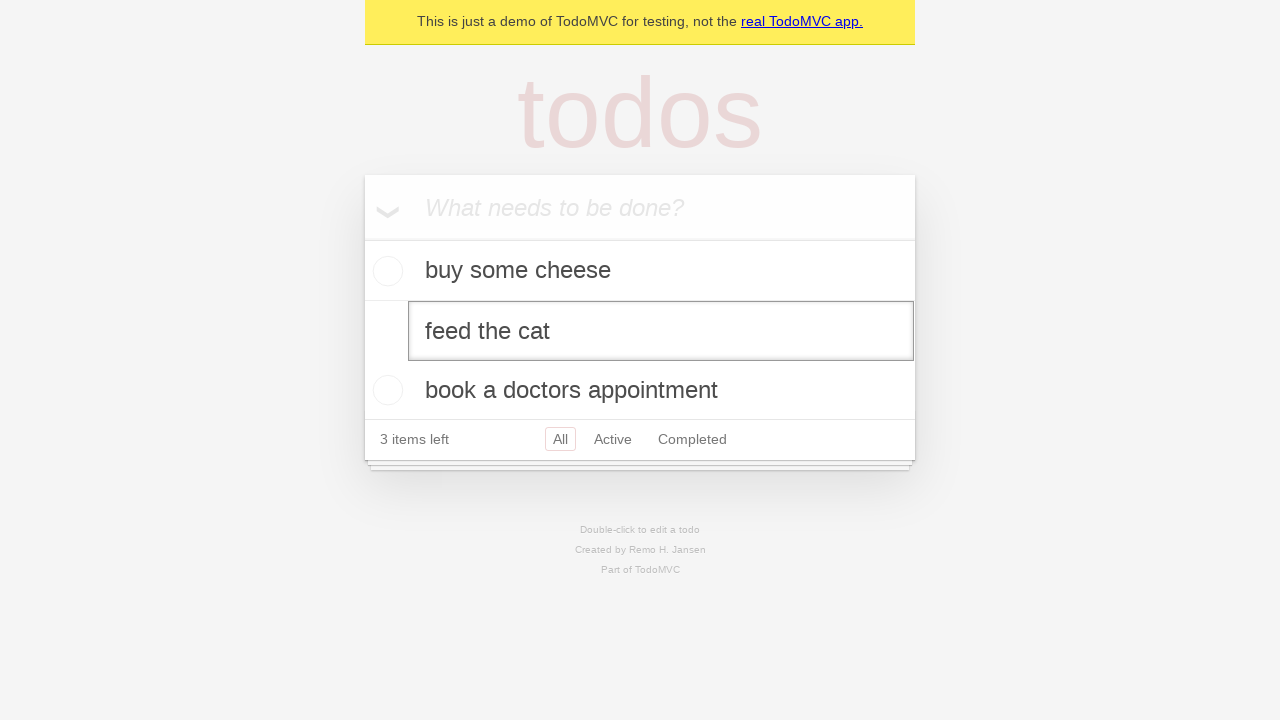

Filled edit textbox with '    buy some sausages    ' (text with surrounding spaces) on internal:testid=[data-testid="todo-item"s] >> nth=1 >> internal:role=textbox[nam
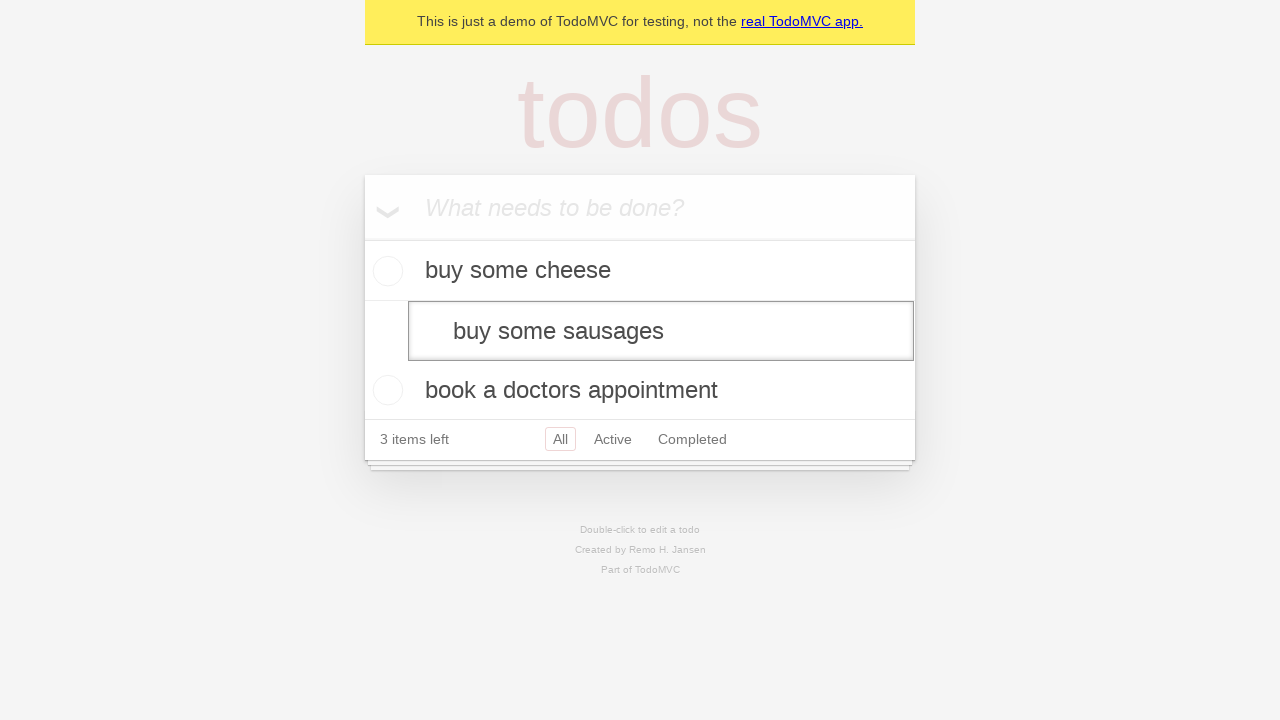

Pressed Enter to confirm edit and verify text trimming on internal:testid=[data-testid="todo-item"s] >> nth=1 >> internal:role=textbox[nam
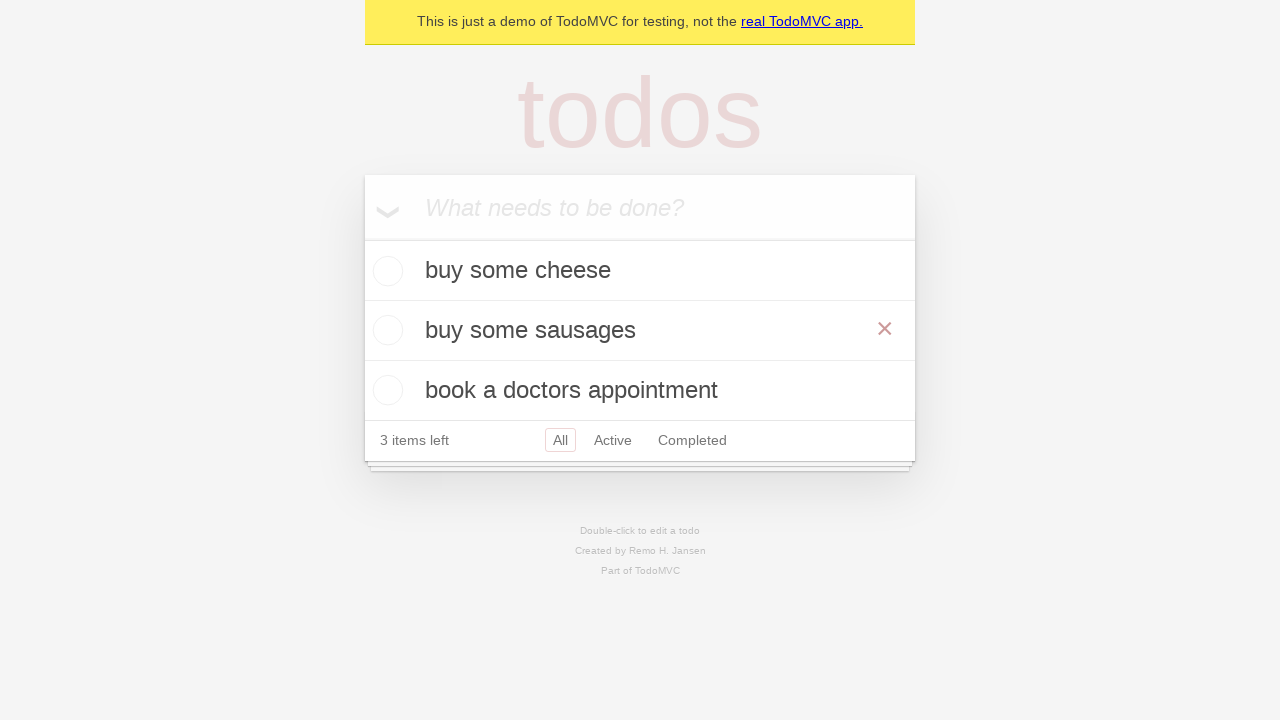

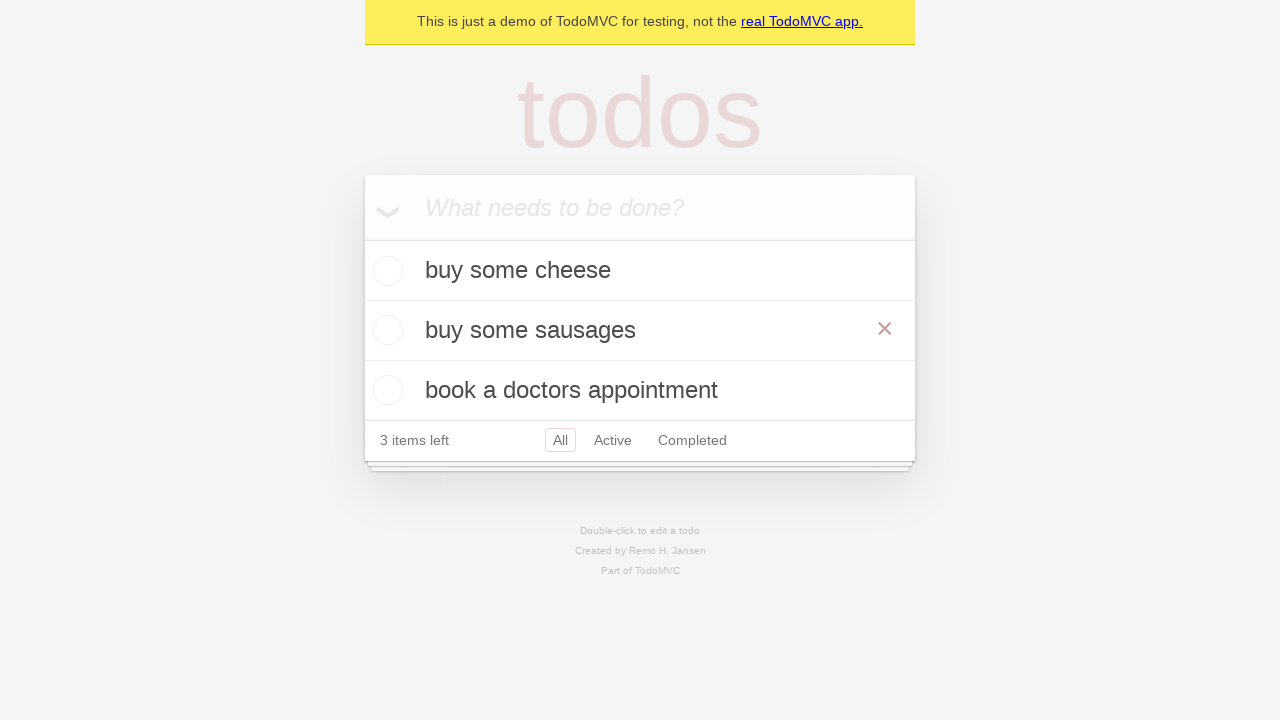